Tests an e-commerce checkout flow by adding specific vegetables to cart, applying a promo code, and completing the purchase with country selection

Starting URL: https://rahulshettyacademy.com/seleniumPractise/#/

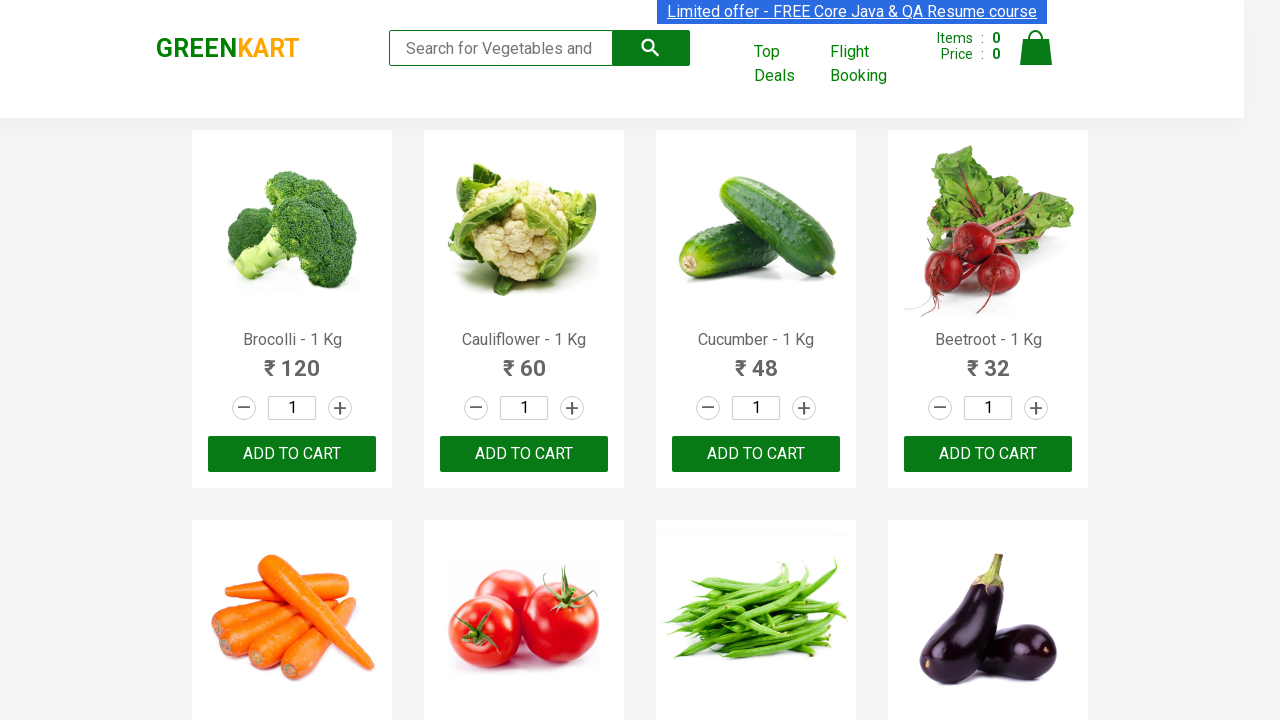

Retrieved all product names from page
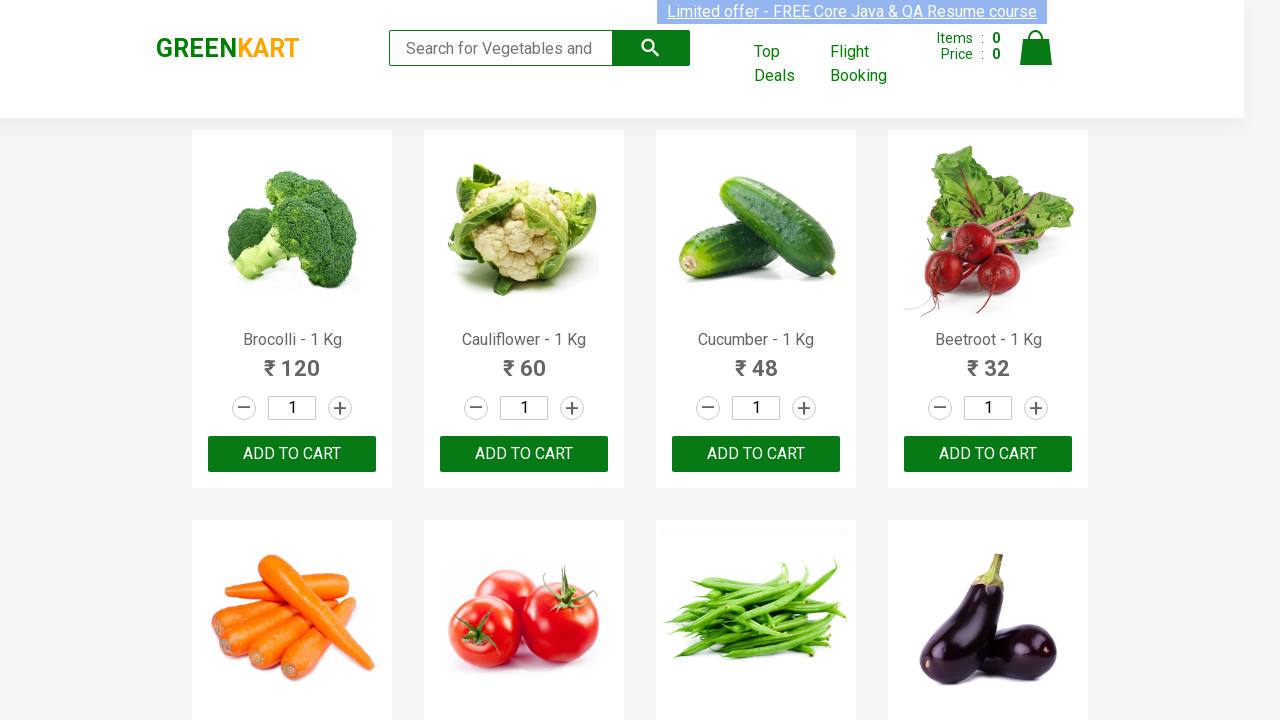

Added 'Brocolli' to cart at (292, 454) on div.product-action button >> nth=0
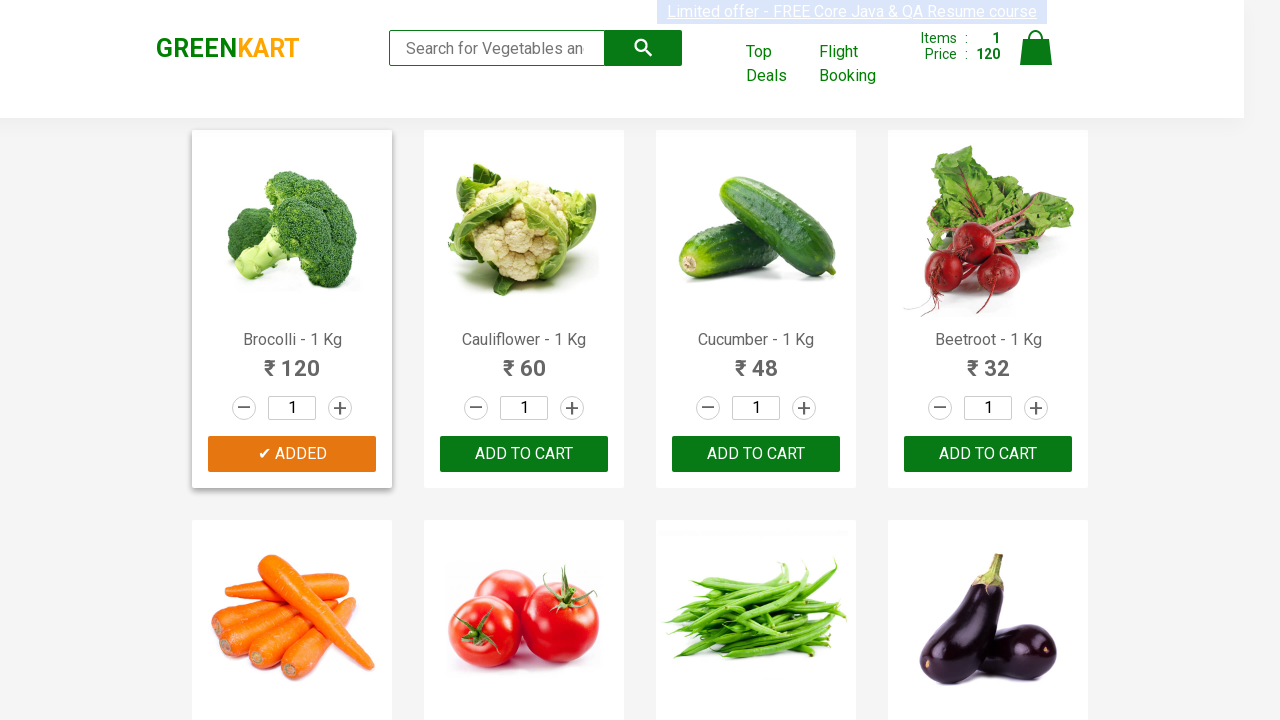

Added 'Mushroom' to cart at (524, 360) on div.product-action button >> nth=9
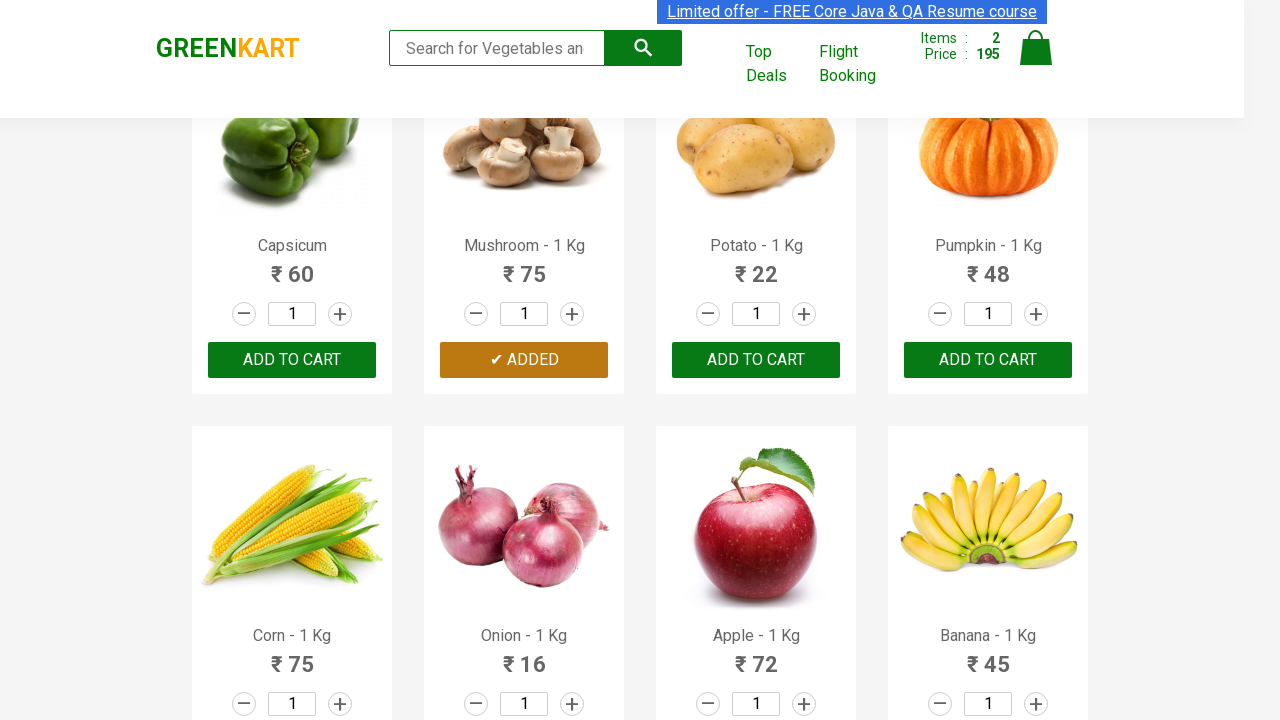

Added 'Onion' to cart at (524, 360) on div.product-action button >> nth=13
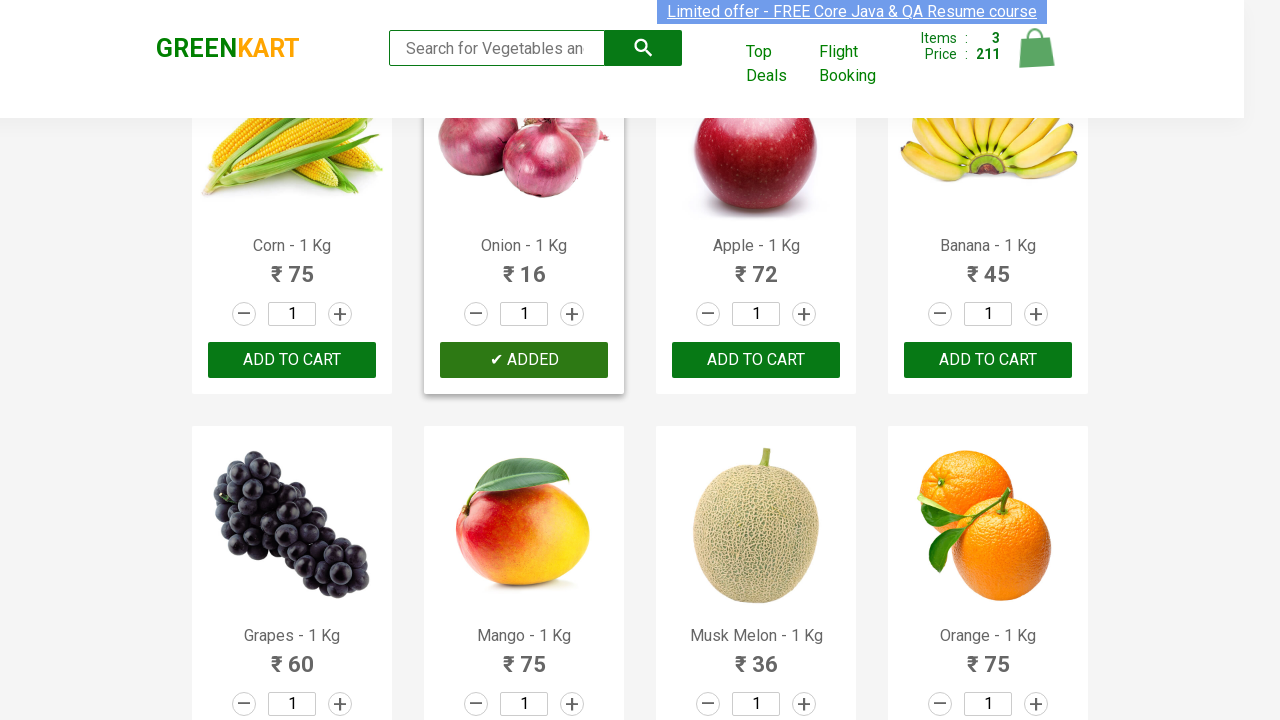

Clicked cart icon to view cart at (1036, 59) on .cart-icon
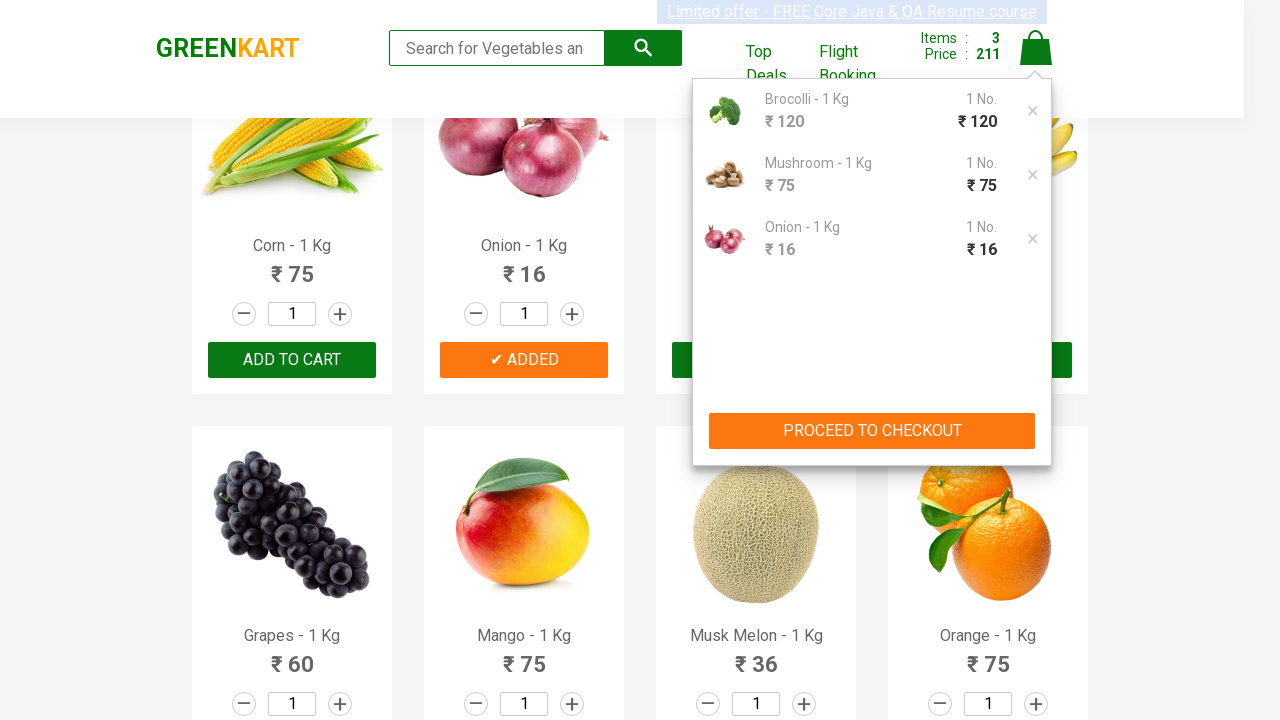

Waited for Proceed to Checkout button to become visible
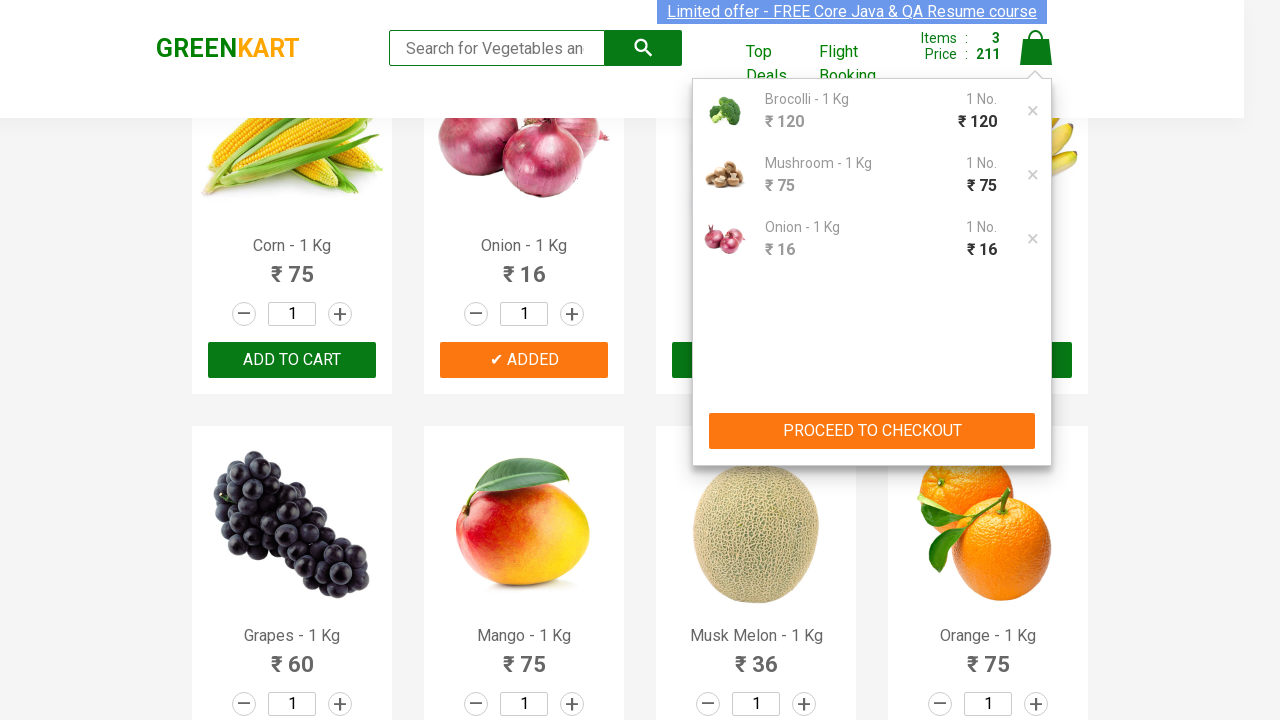

Clicked Proceed to Checkout button at (872, 431) on .action-block button:nth-child(1)
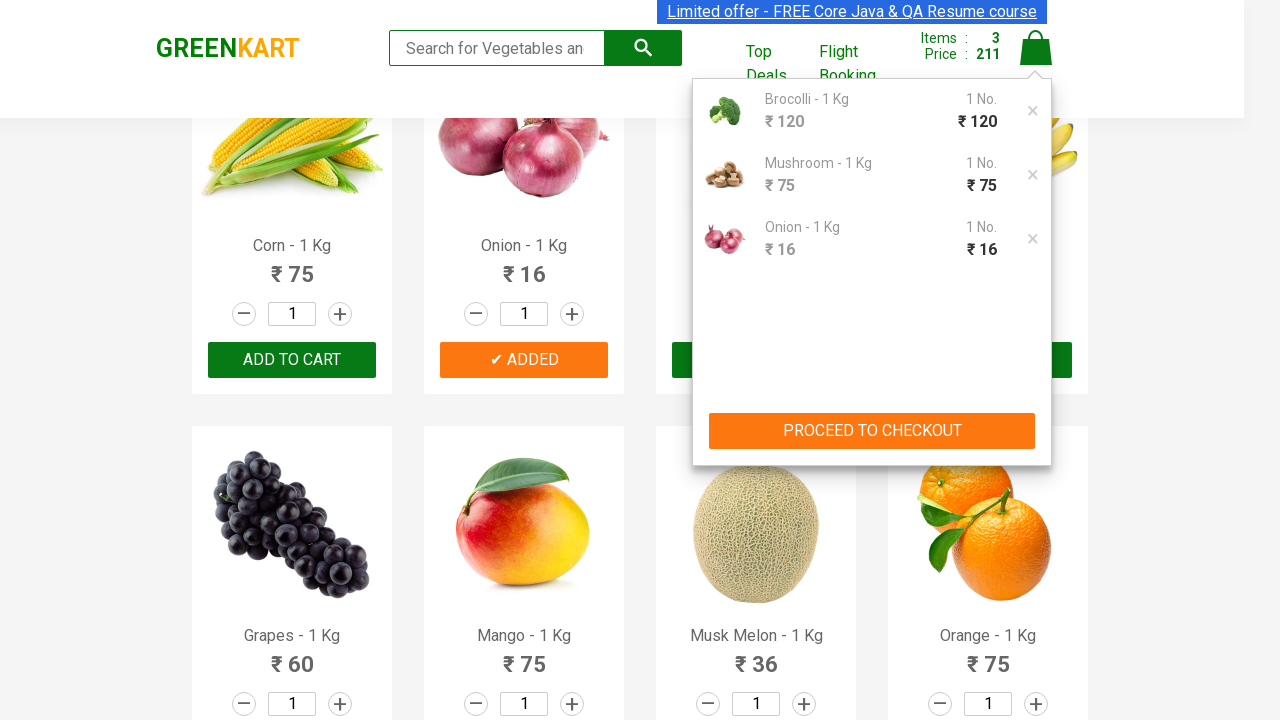

Waited for promo code input field to become visible
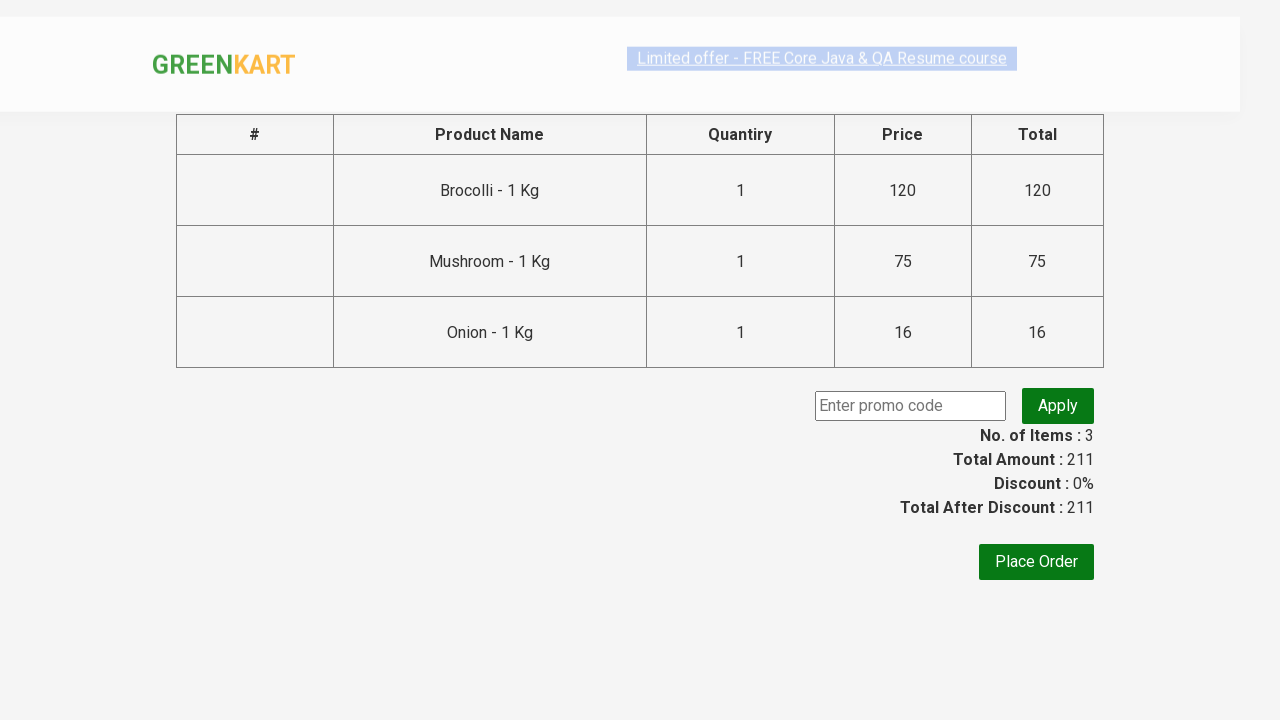

Filled promo code field with 'rahulshettyacademy' on .promoCode
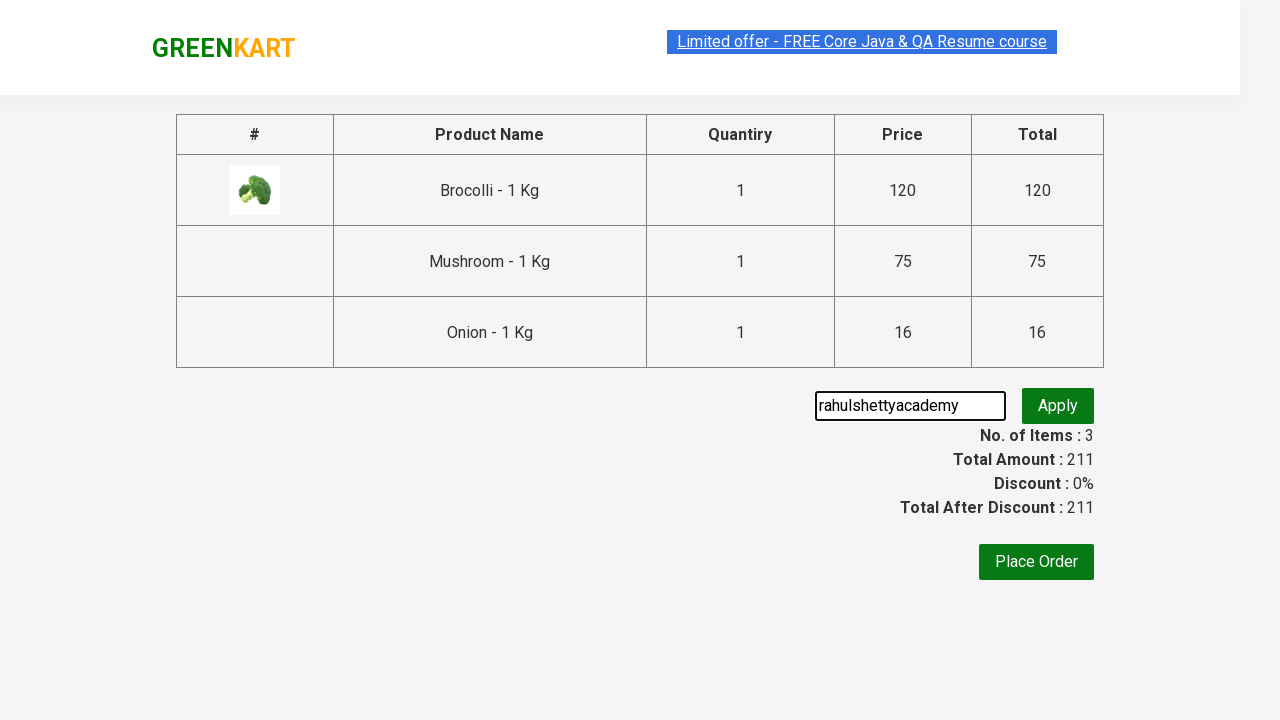

Clicked promo code apply button at (1058, 406) on .promoBtn
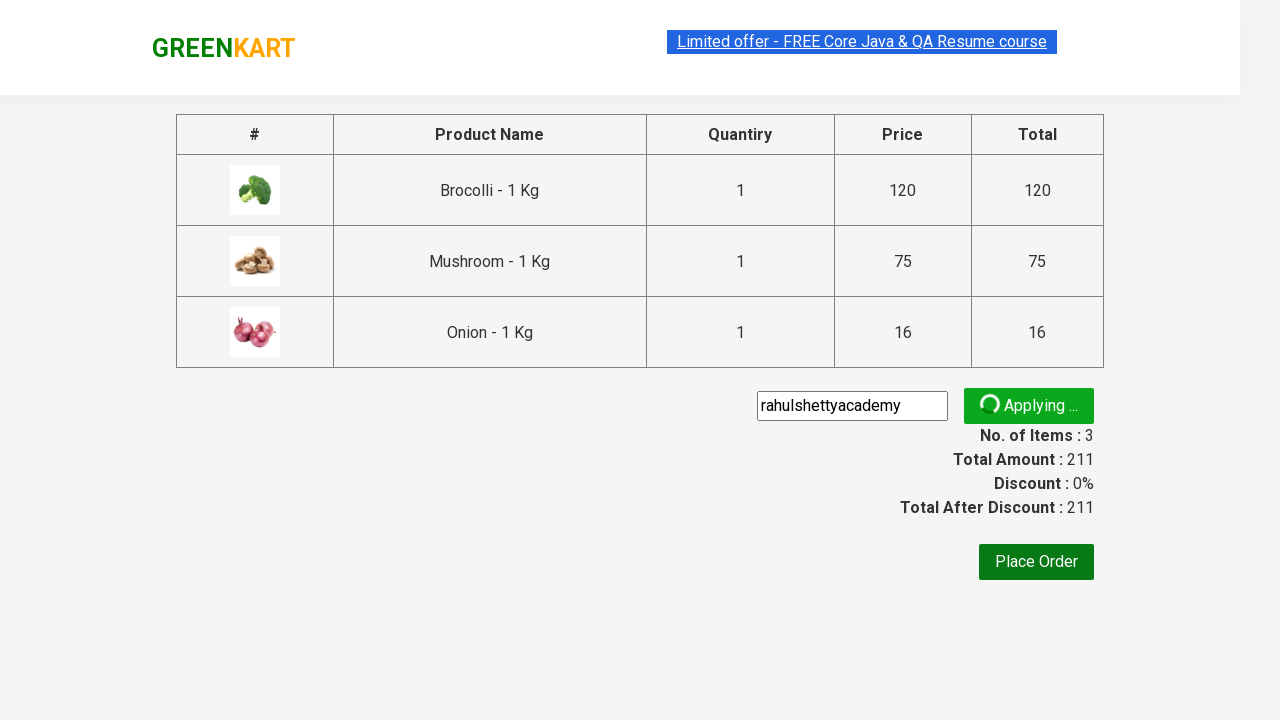

Promo code applied successfully and confirmation message displayed
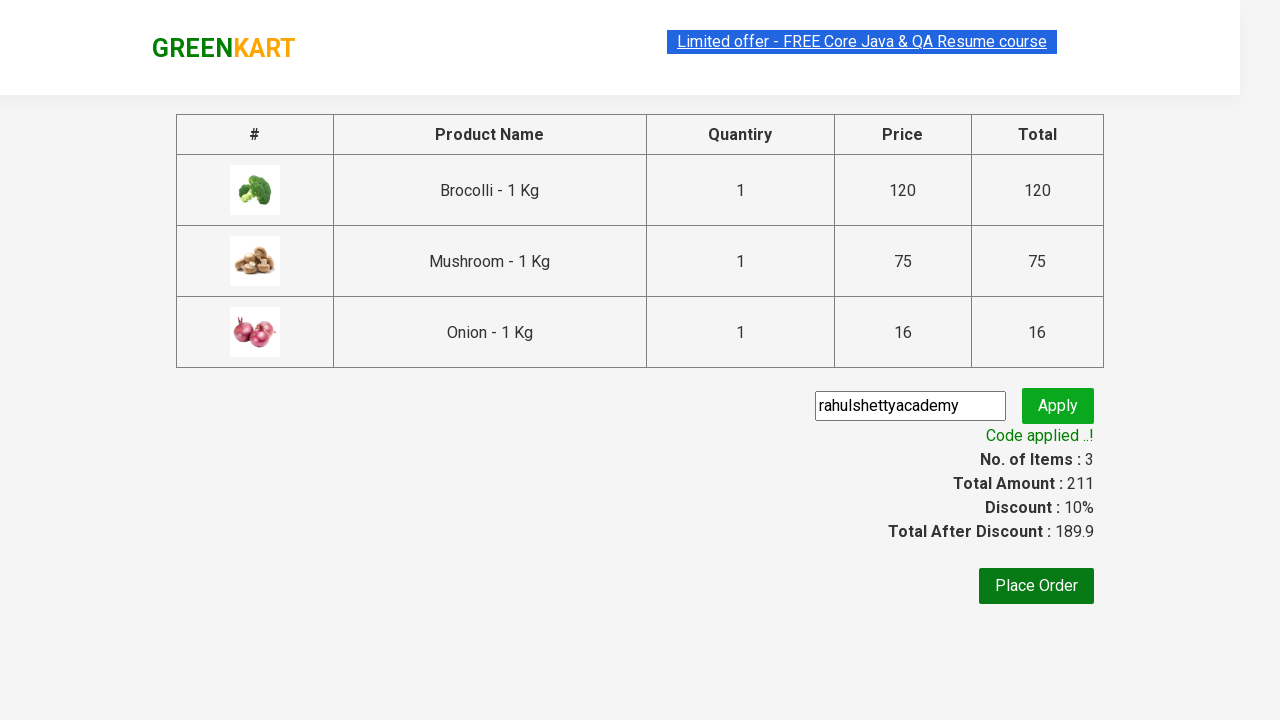

Clicked Place Order button at (1036, 586) on xpath=(//div/button)[2]
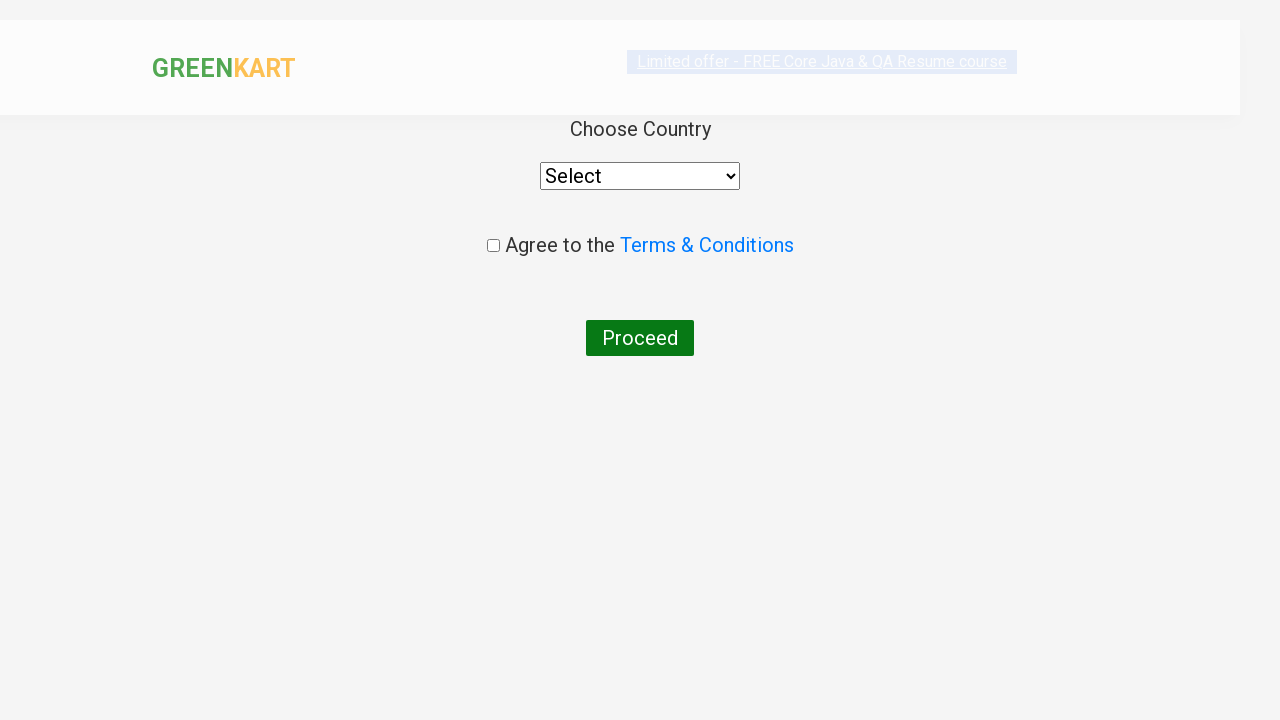

Selected 'India' from country dropdown on select[style*='width']
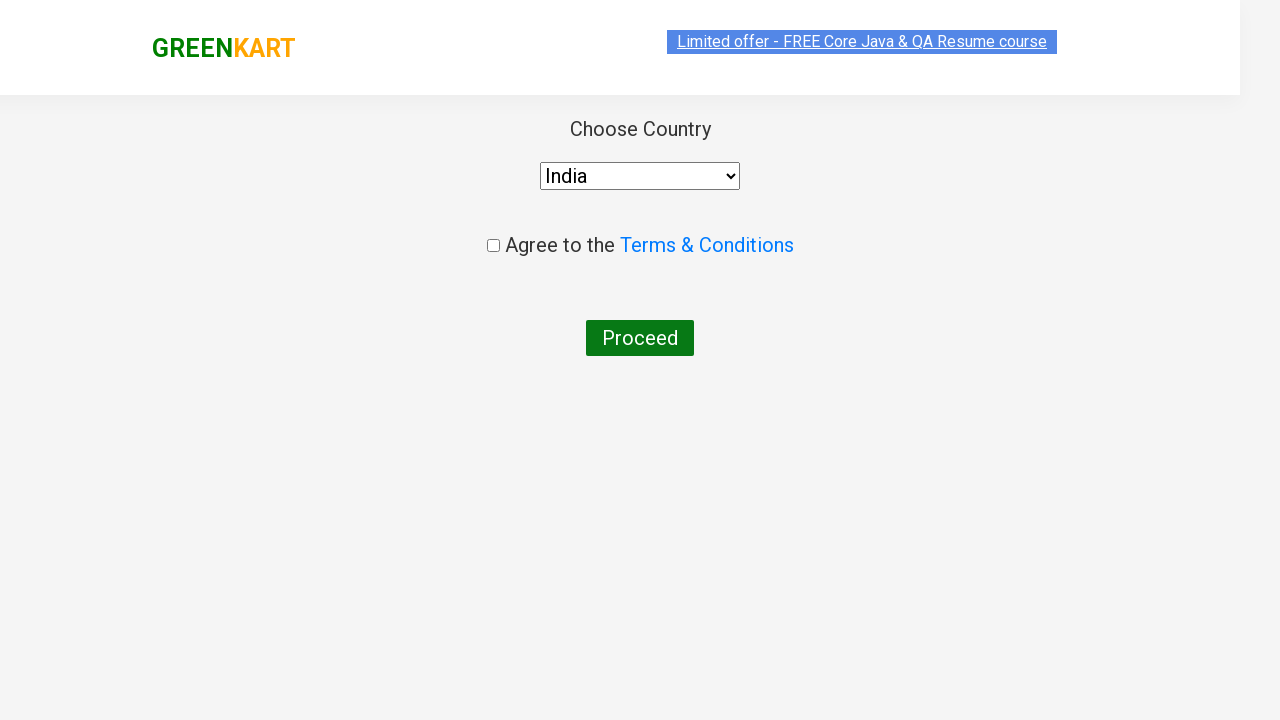

Checked terms and conditions checkbox at (493, 246) on .chkAgree
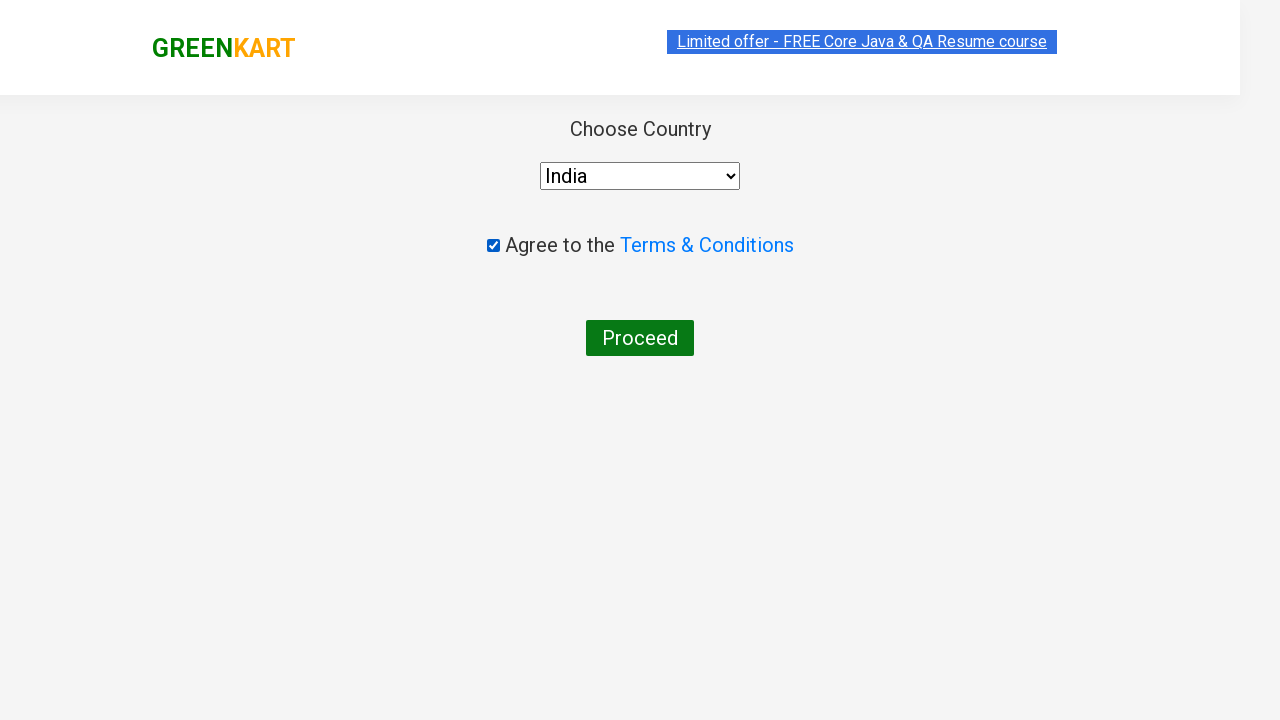

Clicked Proceed button to complete purchase at (640, 338) on button:below(.chkAgree)
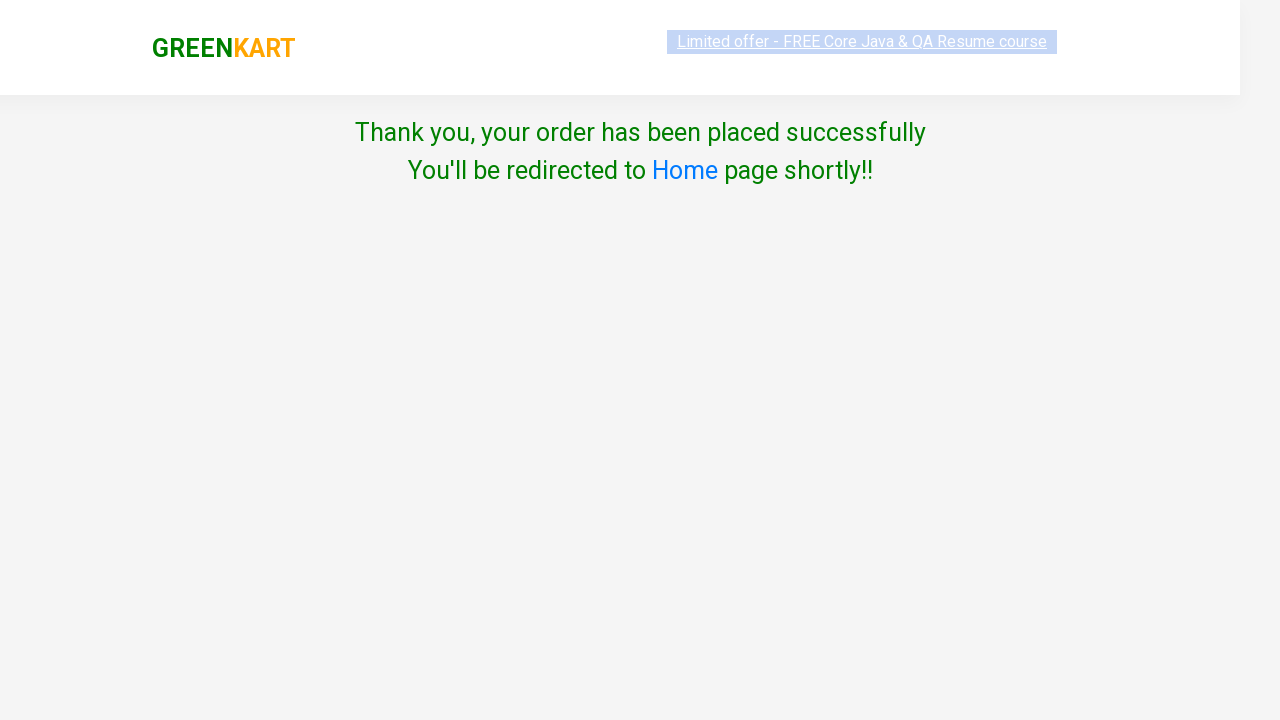

Waited 5 seconds for page to complete processing
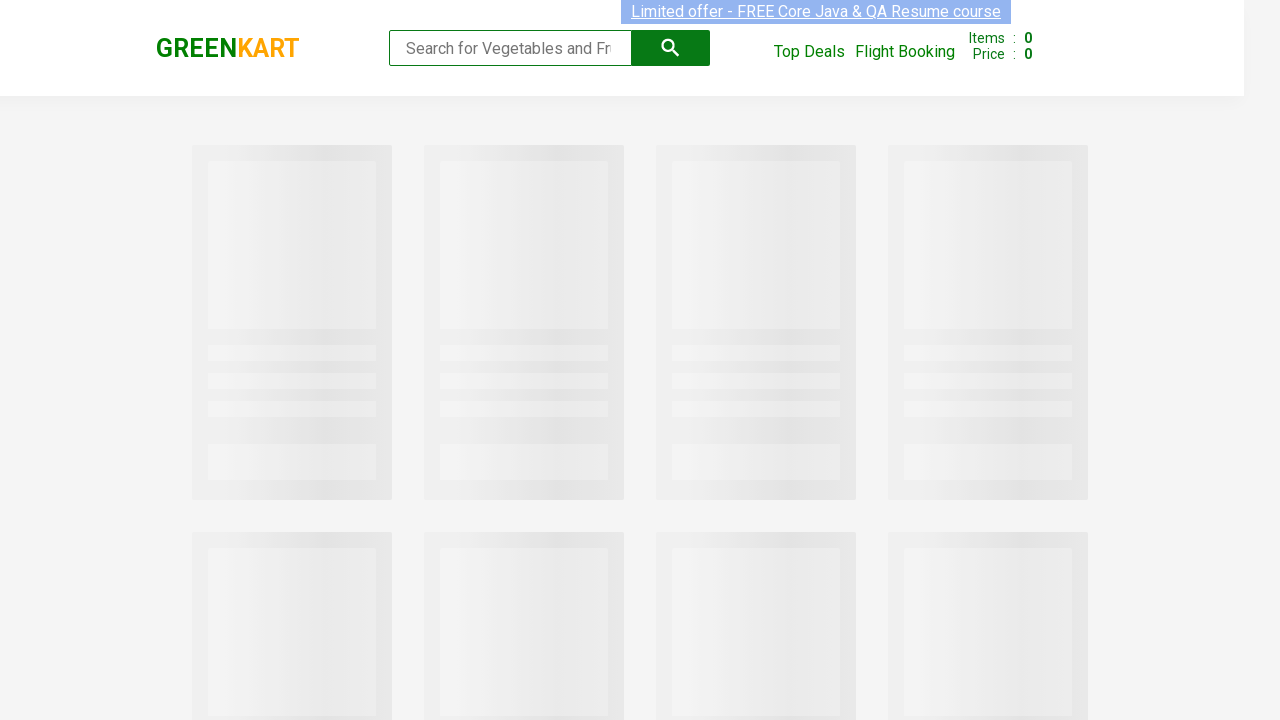

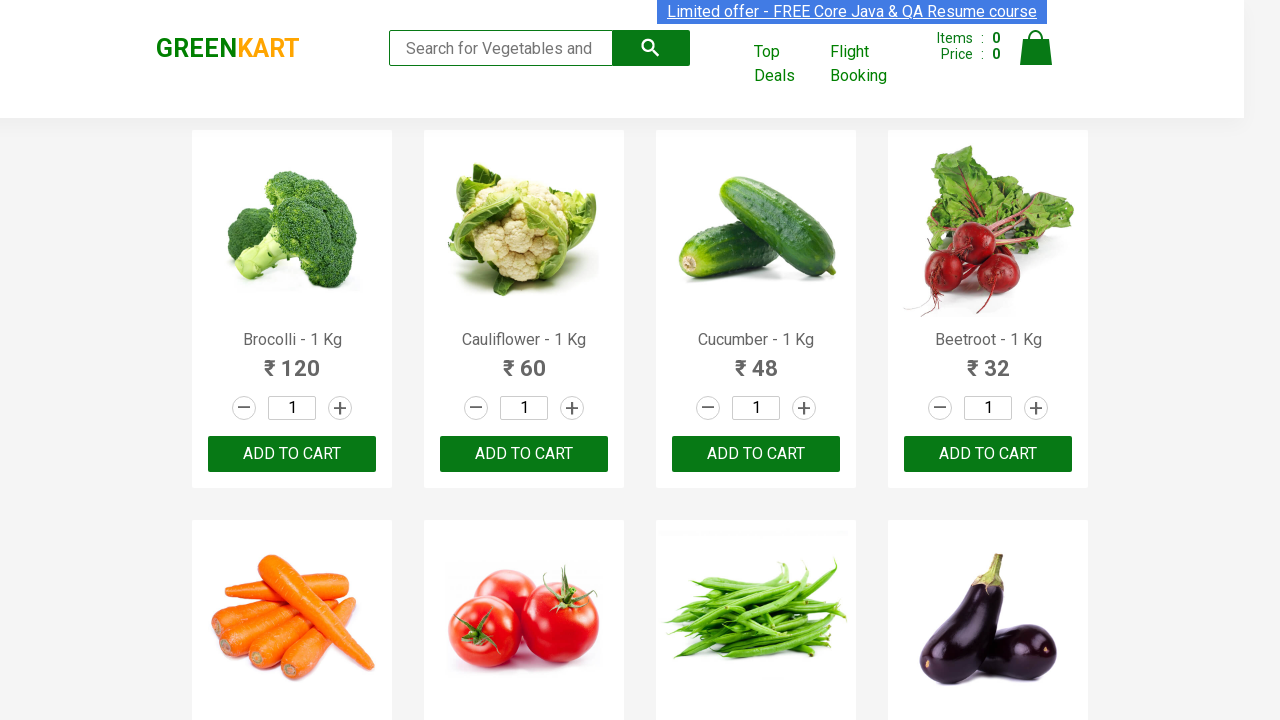